Tests dynamic content loading by clicking a start button and waiting for content to appear

Starting URL: https://the-internet.herokuapp.com/dynamic_loading/2

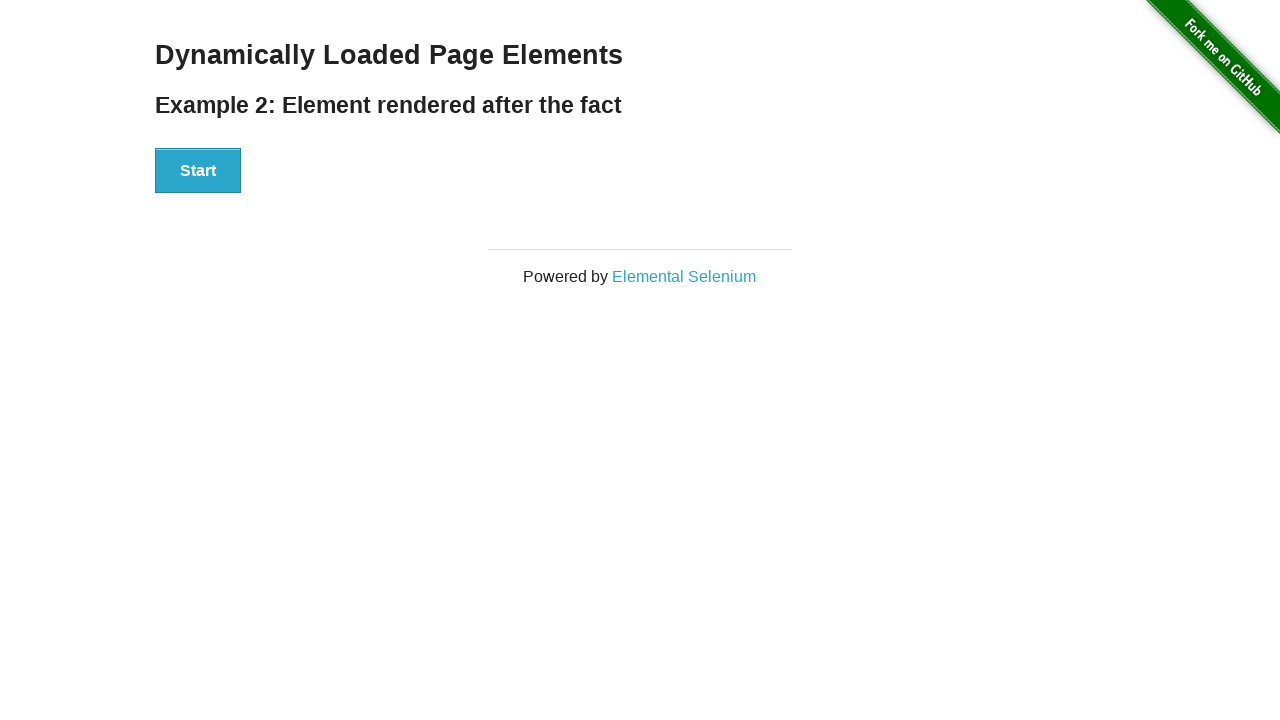

Clicked Start button to trigger dynamic content loading at (198, 171) on xpath=//button[text()='Start']
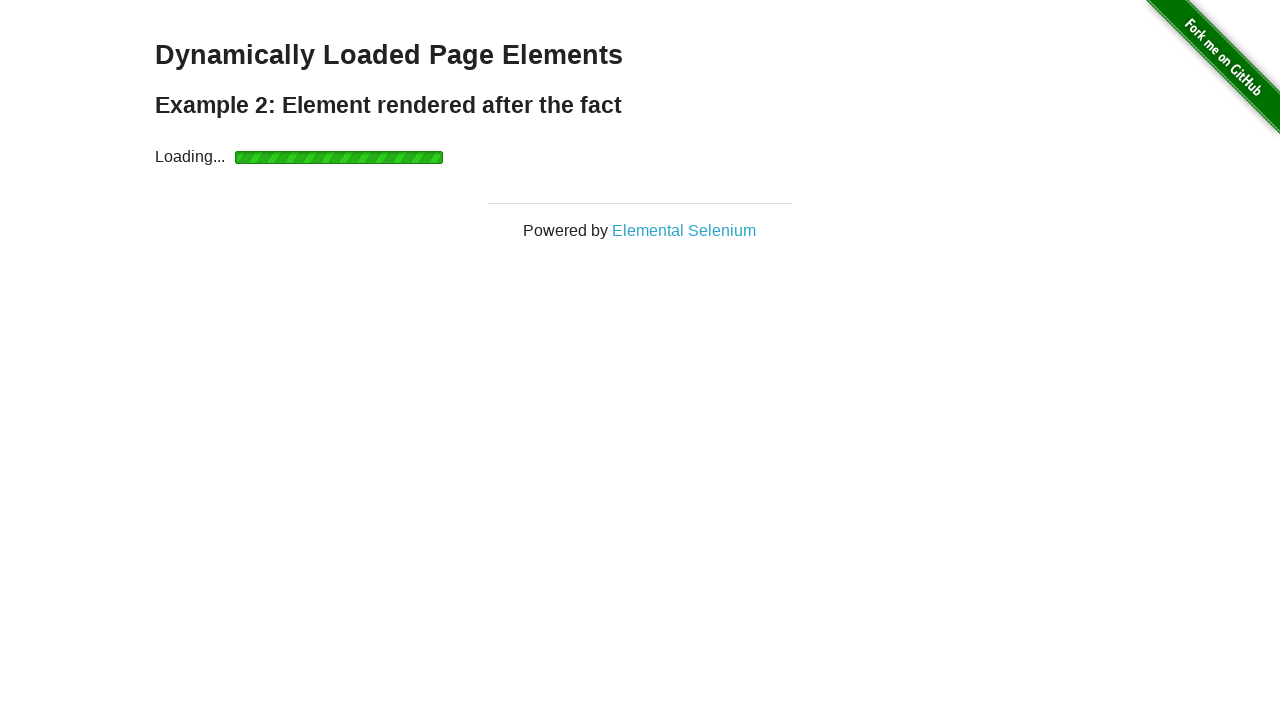

Waited for dynamically loaded content to appear (finish element with h4)
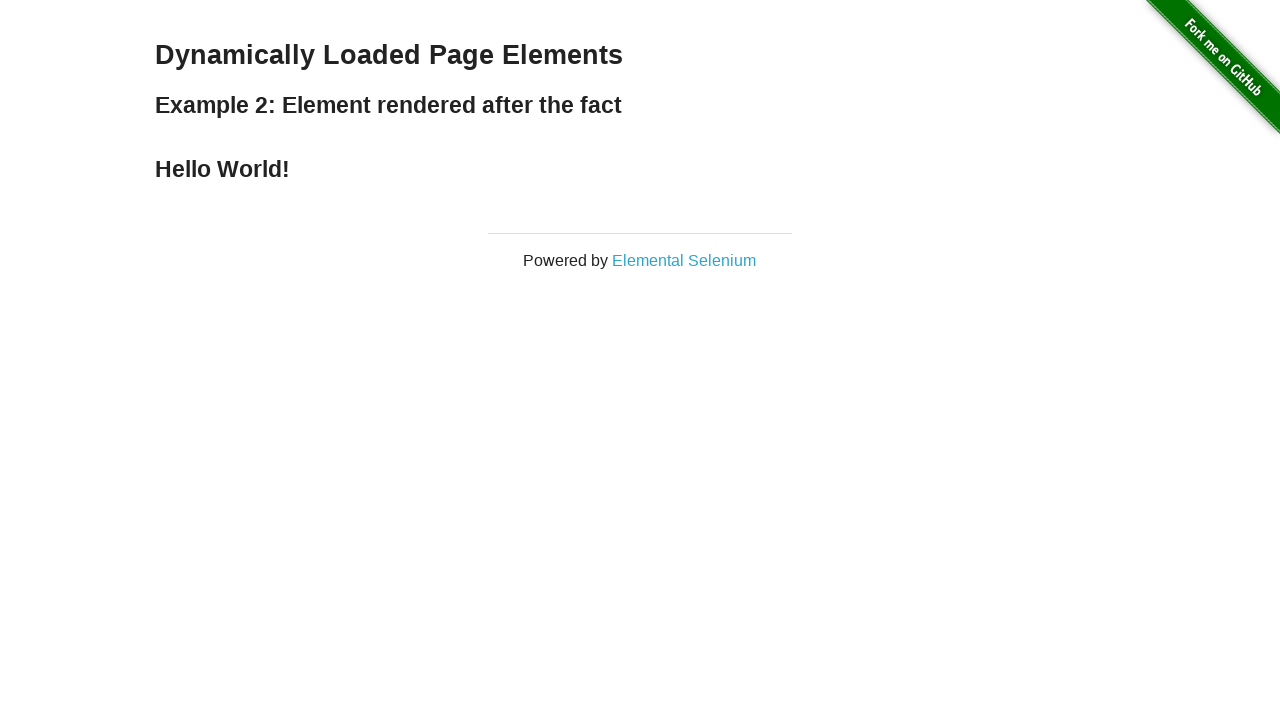

Located the finish element h4 to verify dynamic content loaded successfully
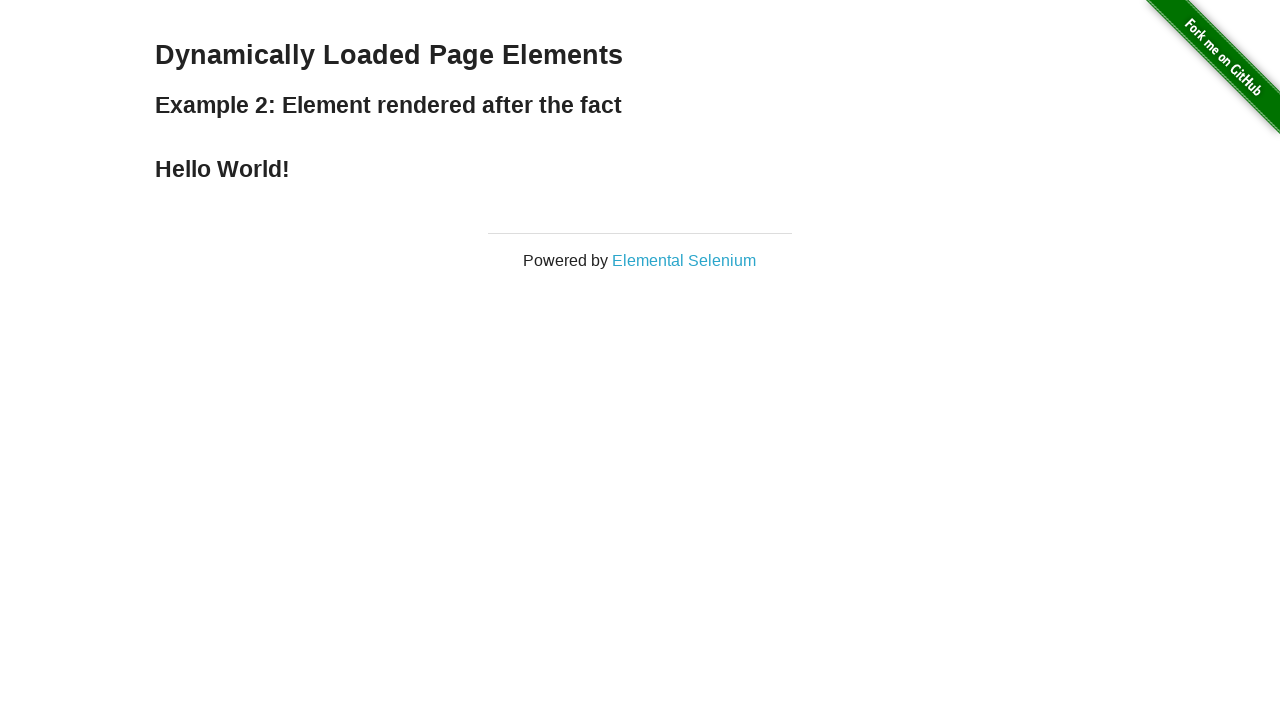

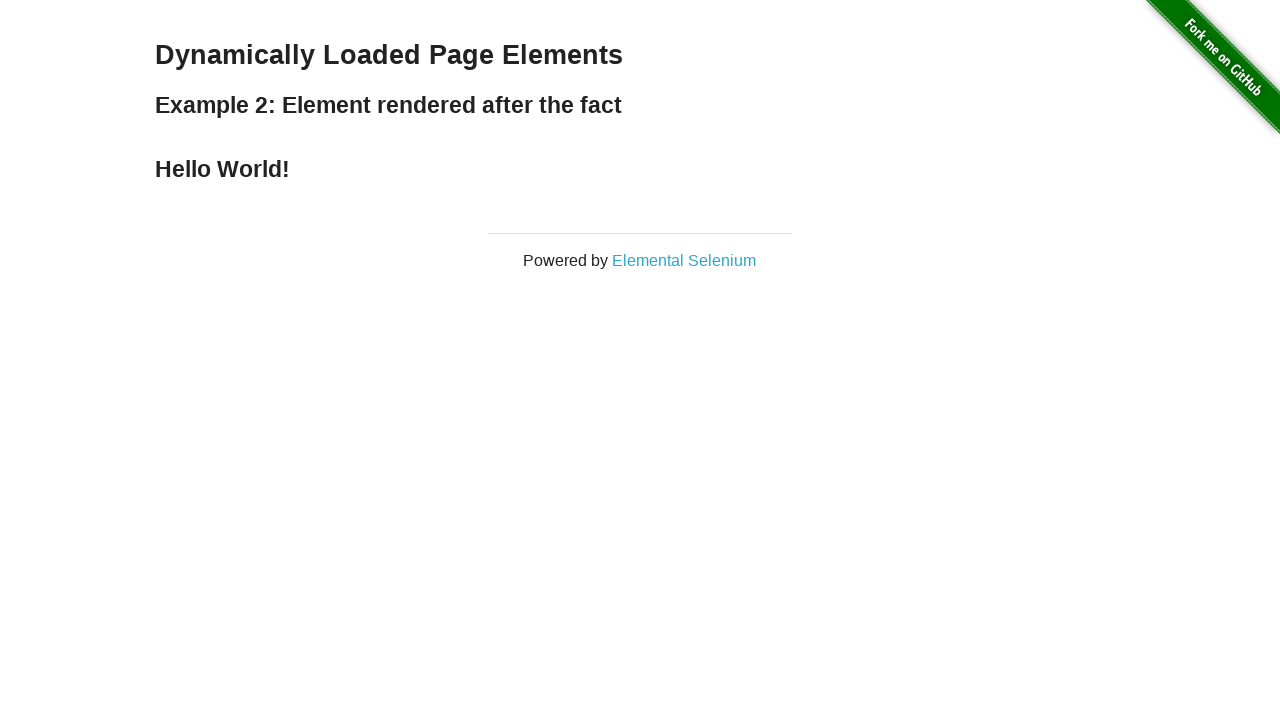